Tests zip code input field by entering a valid zip and pressing Enter, then verifying the registration form appears

Starting URL: https://www.sharelane.com/cgi-bin/register.py

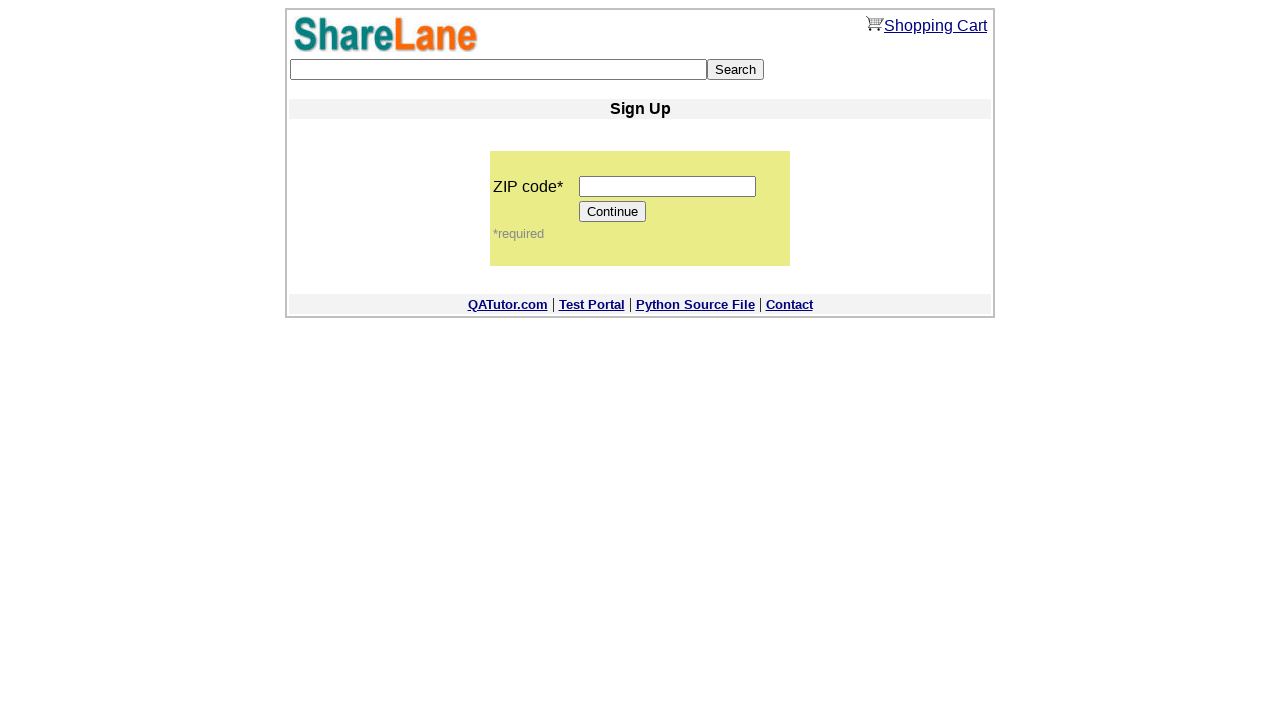

Filled zip code input field with '12345' on input[name='zip_code']
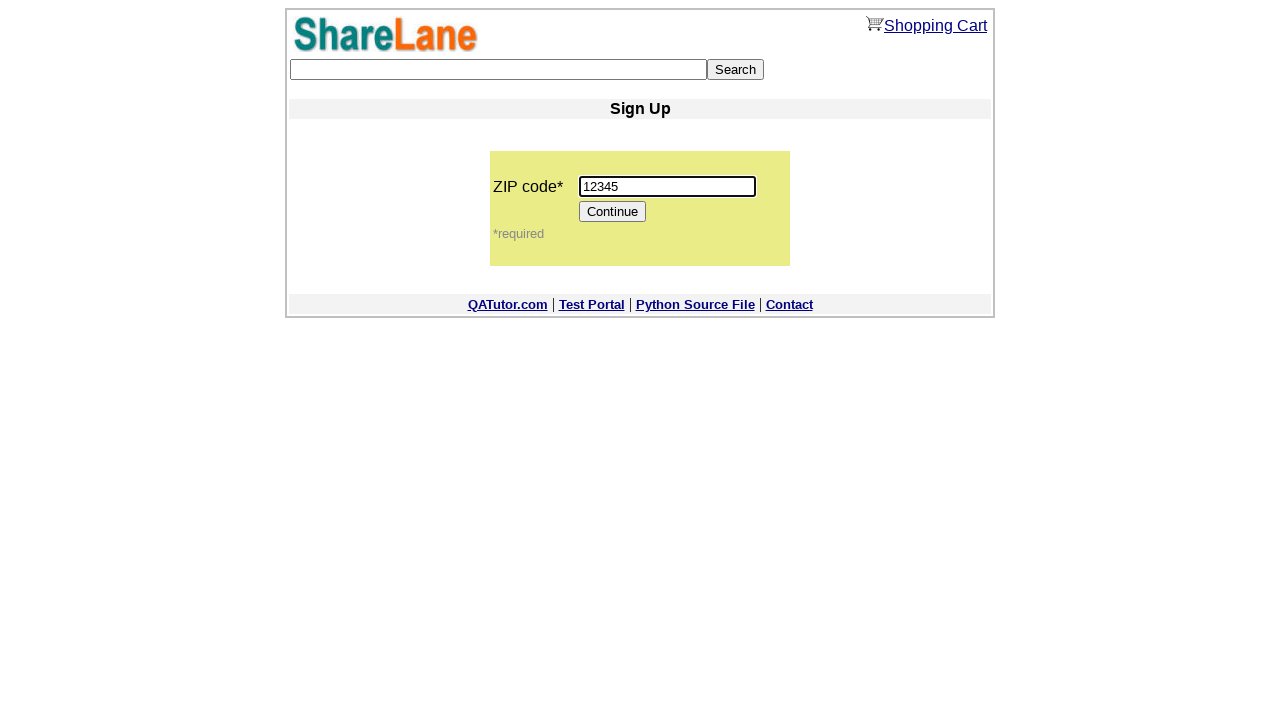

Pressed Enter key to submit zip code on input[name='zip_code']
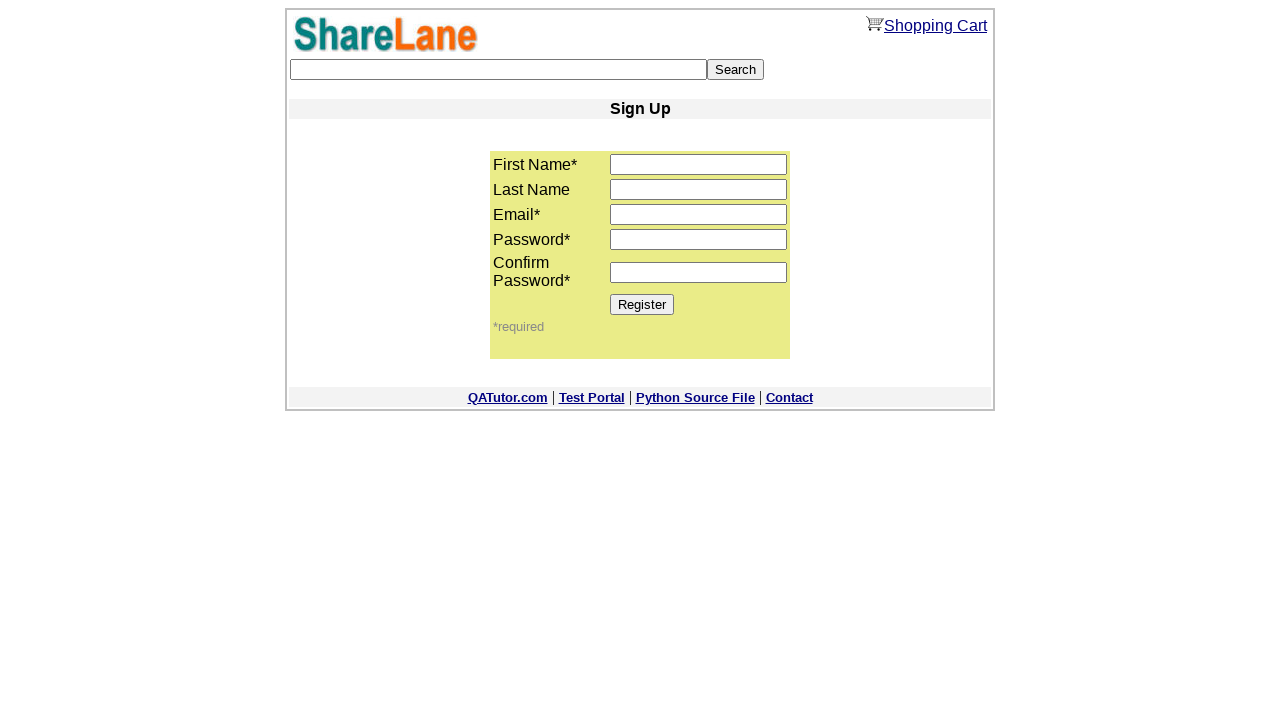

Registration form appeared with Register button
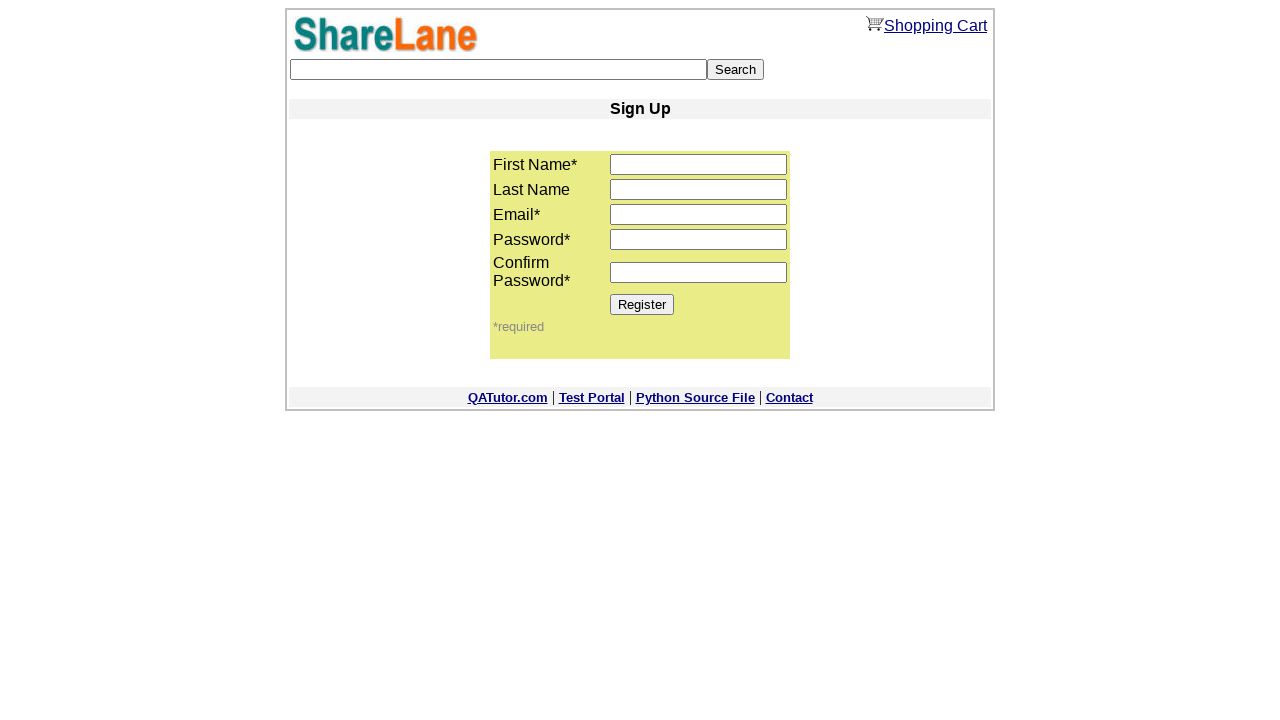

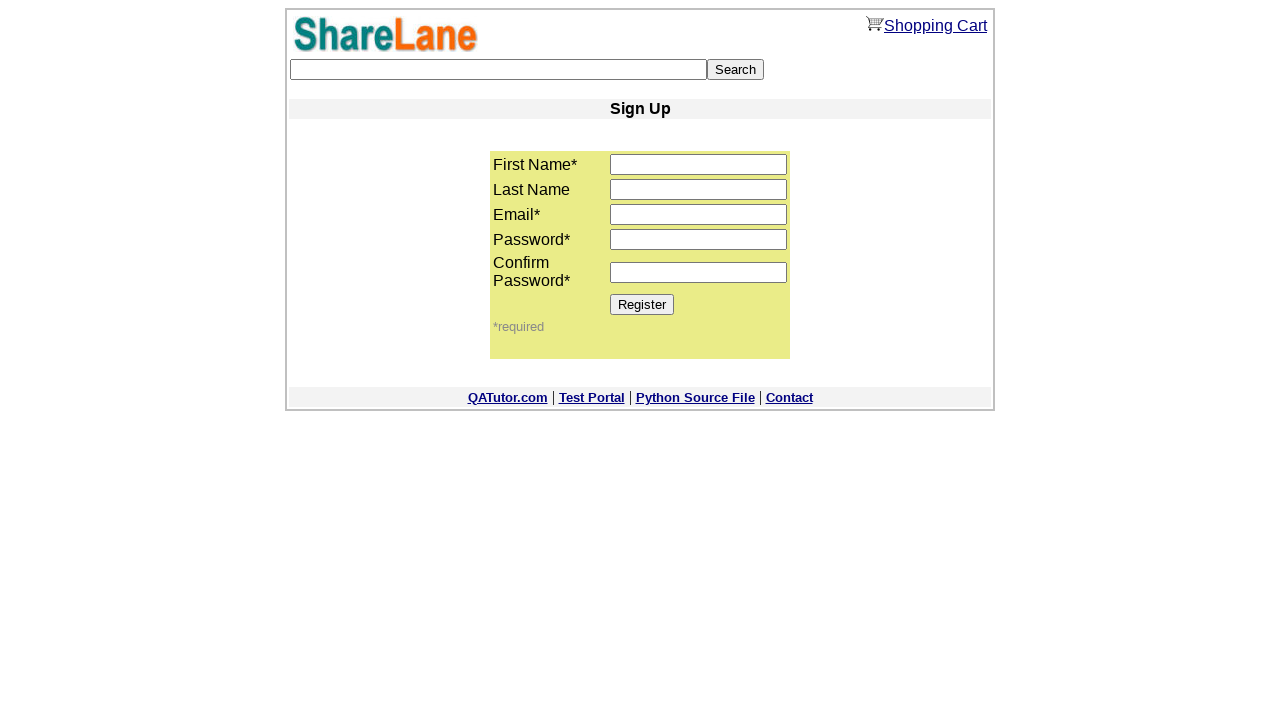